Tests sorting the Due column in descending order by clicking the column header twice and verifying the values are sorted in reverse order

Starting URL: http://the-internet.herokuapp.com/tables

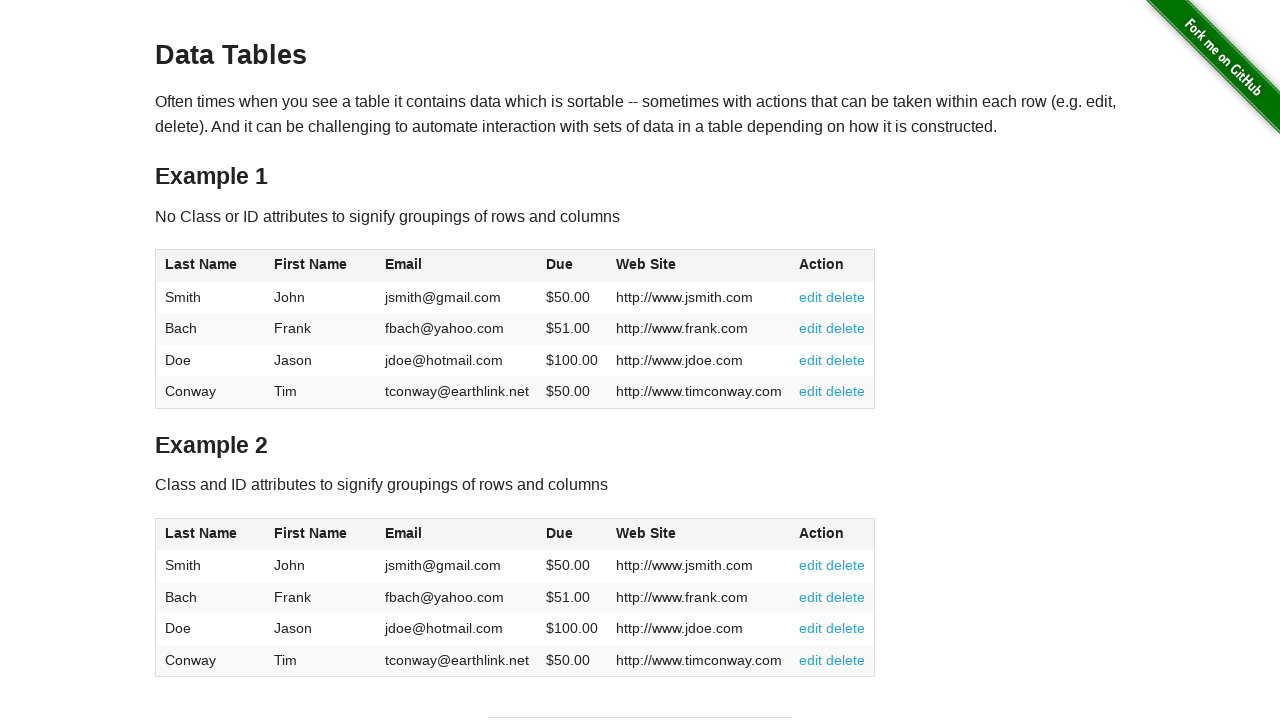

Clicked Due column header (4th column) first time for ascending sort at (572, 266) on #table1 thead tr th:nth-child(4)
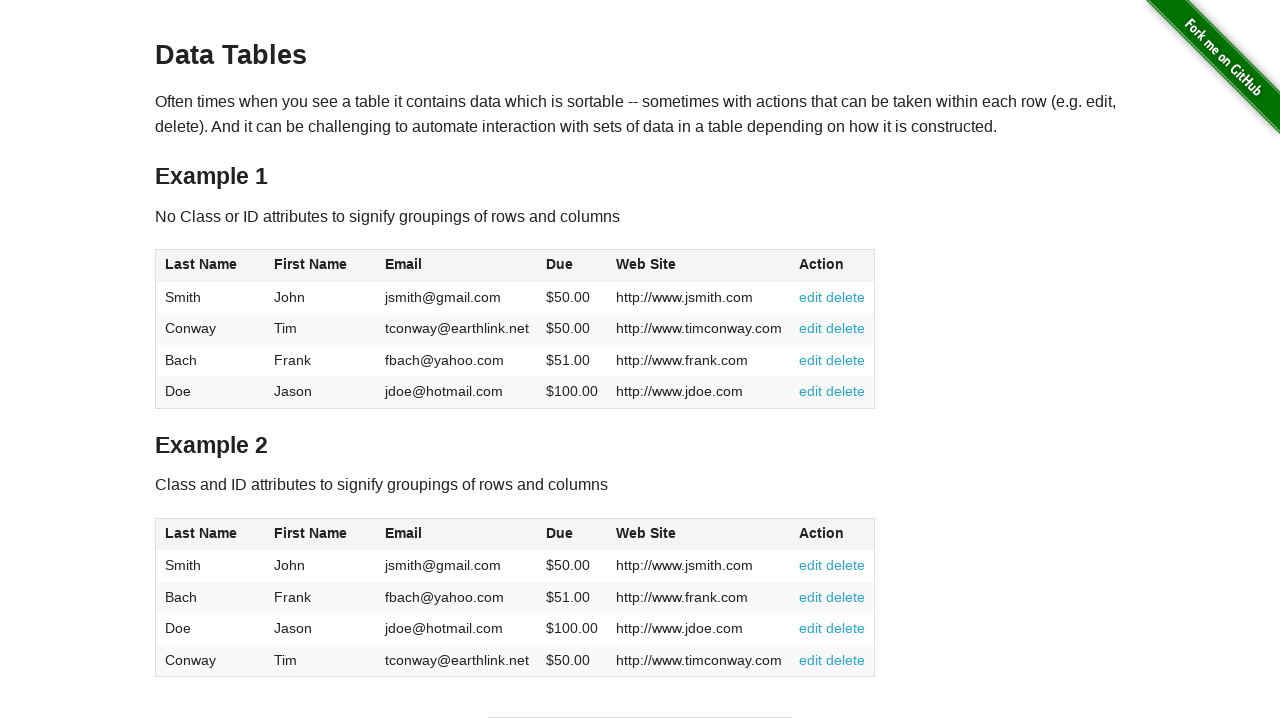

Clicked Due column header second time to sort in descending order at (572, 266) on #table1 thead tr th:nth-child(4)
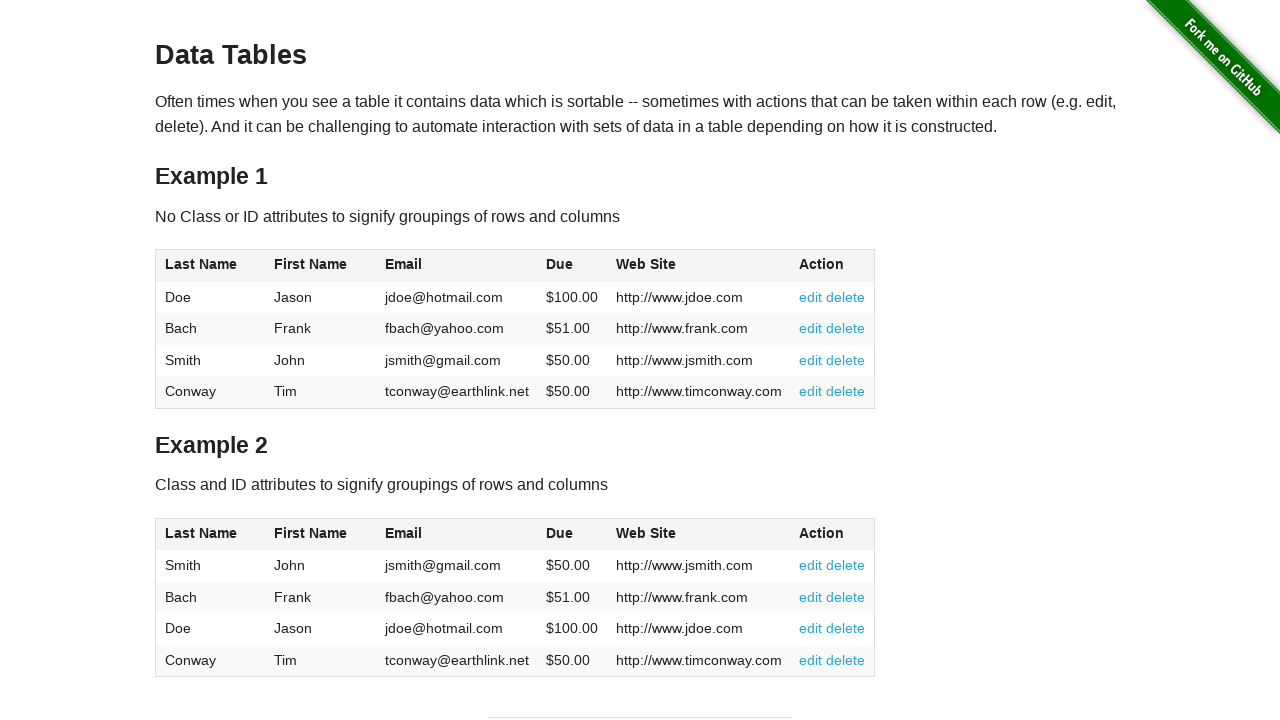

Verified Due column data is loaded in the table
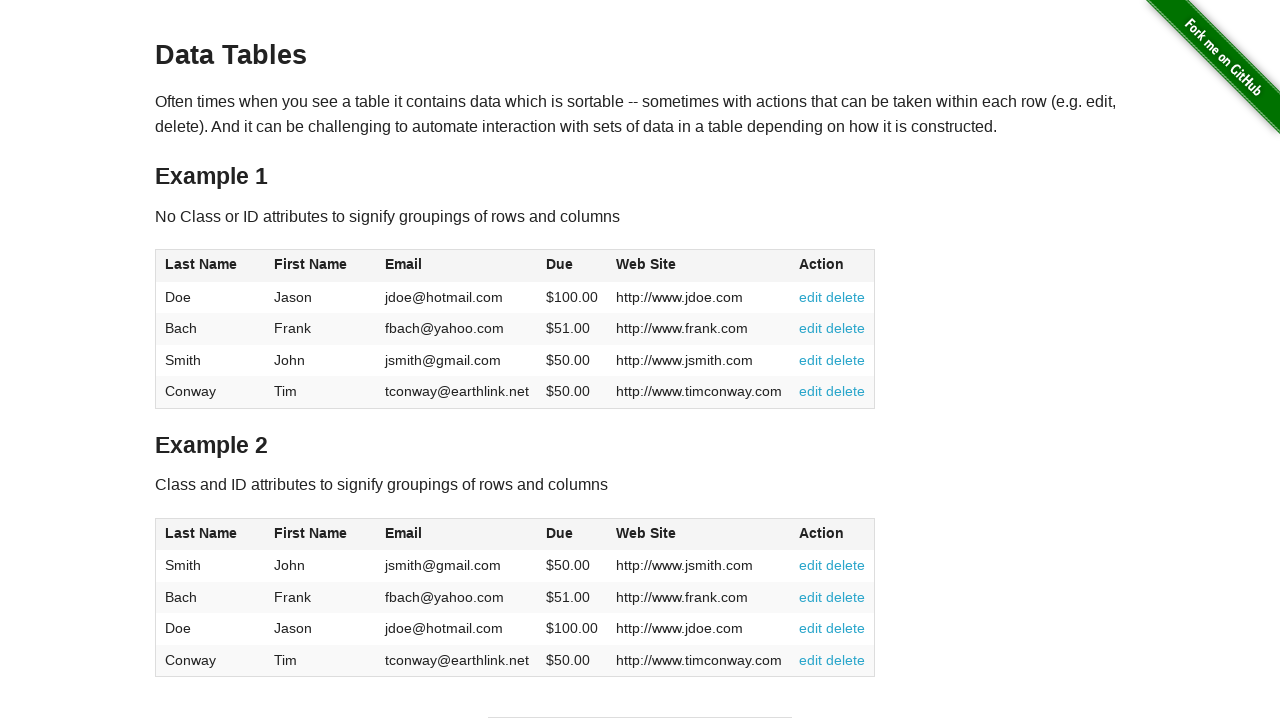

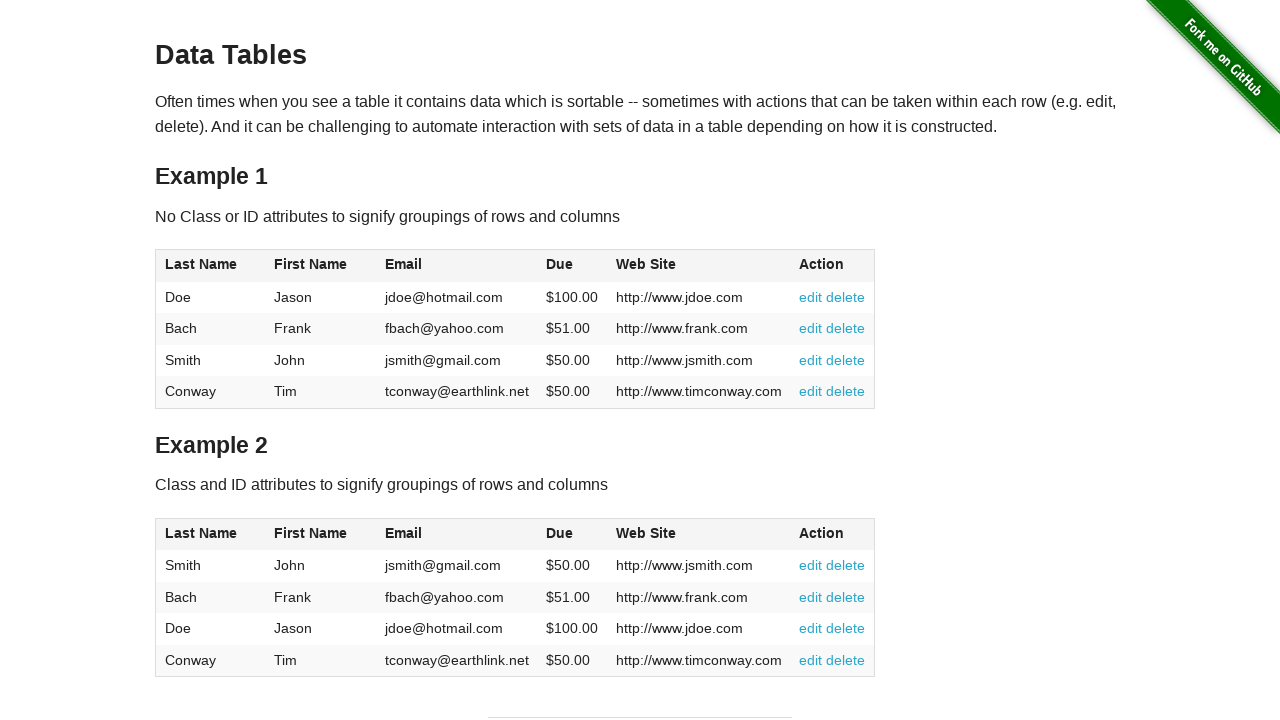